Tests checkbox functionality by clicking on Option1 checkbox and verifying it becomes checked

Starting URL: https://www.rahulshettyacademy.com/AutomationPractice/

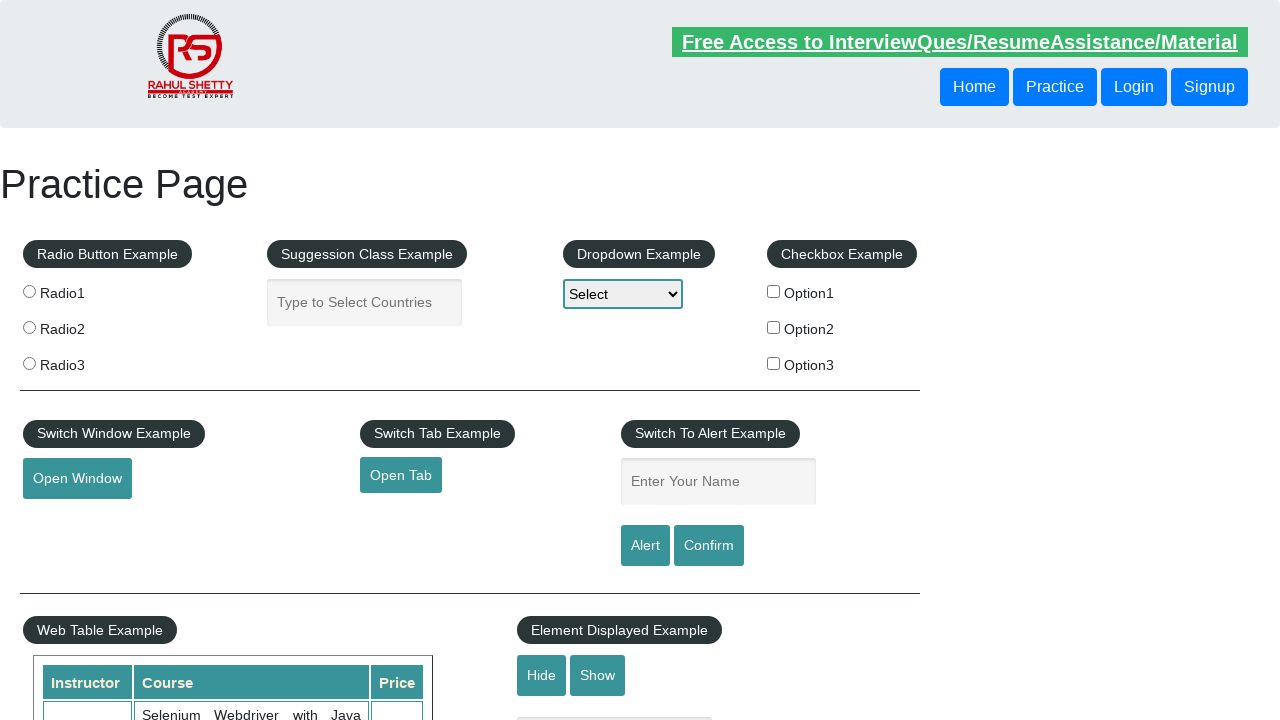

Located Option1 checkbox element
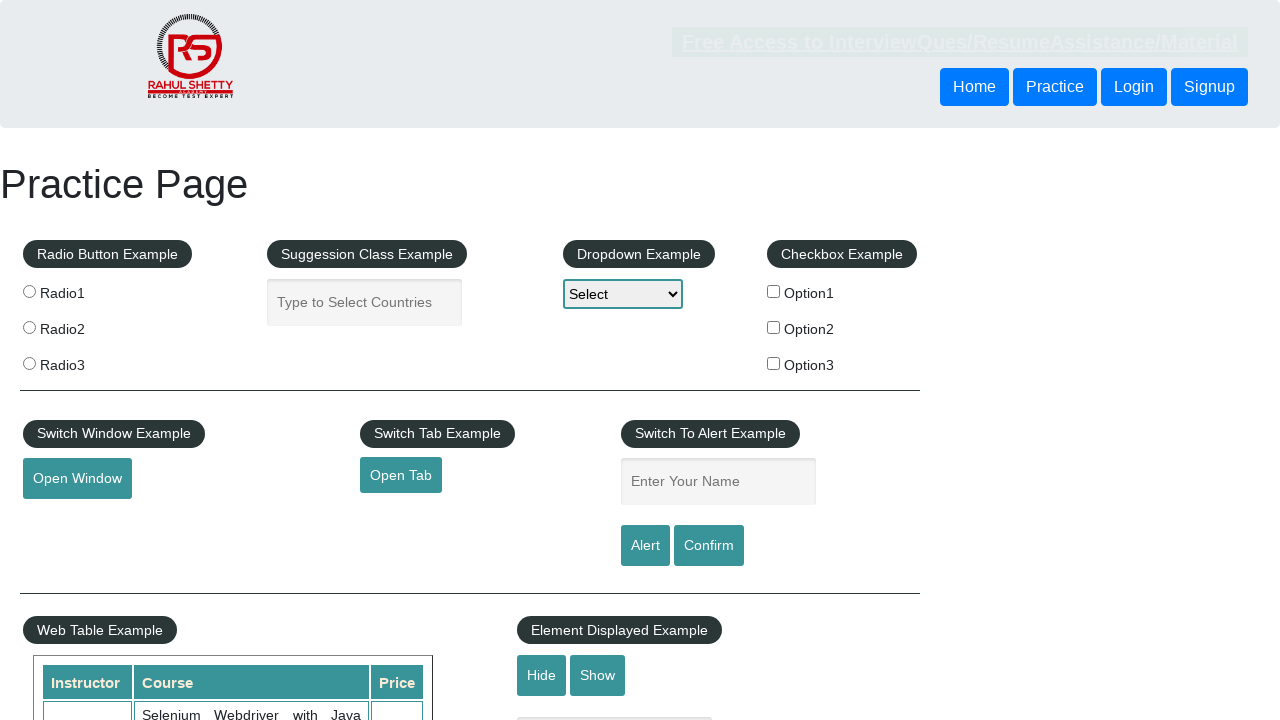

Clicked on Option1 checkbox at (774, 291) on #checkBoxOption1
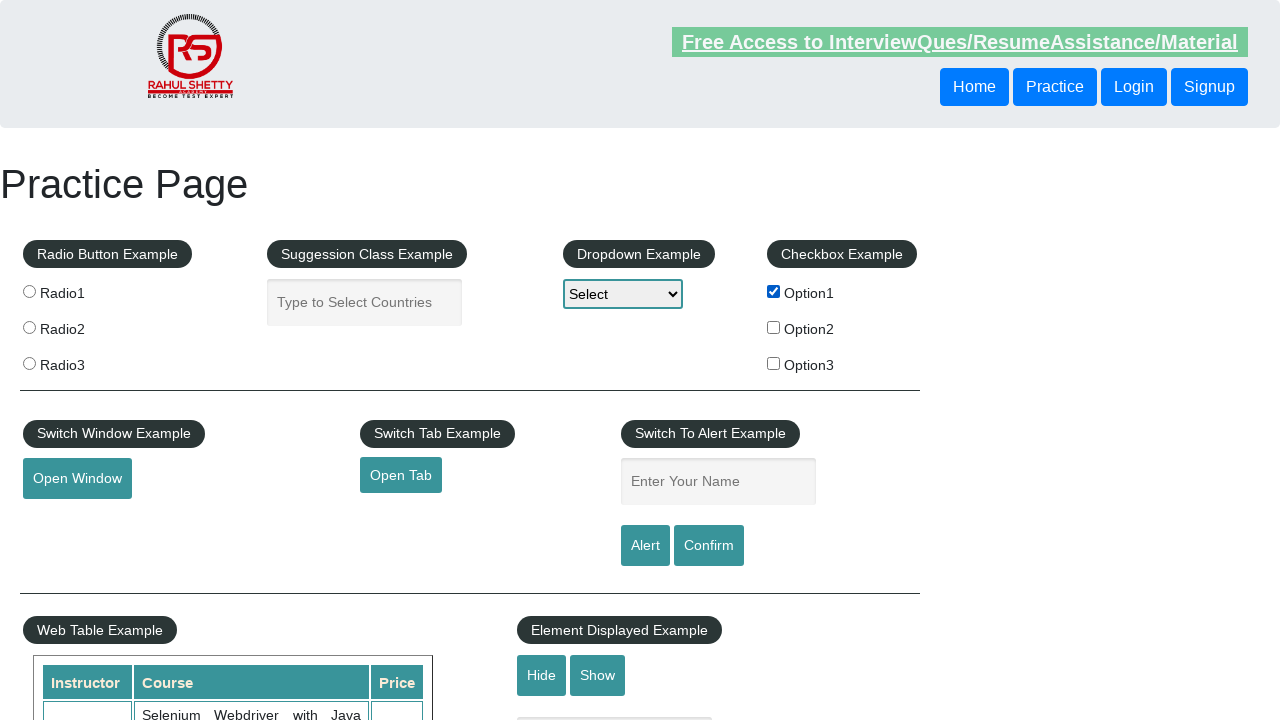

Verified Option1 checkbox is checked
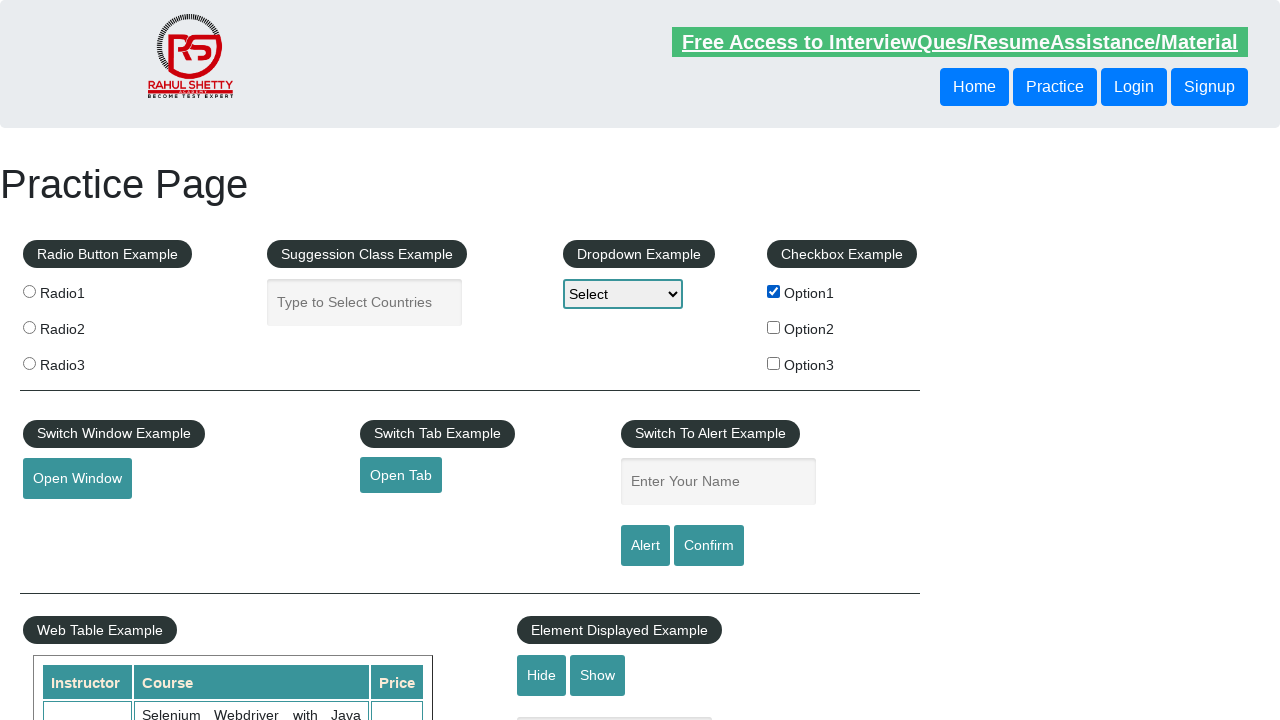

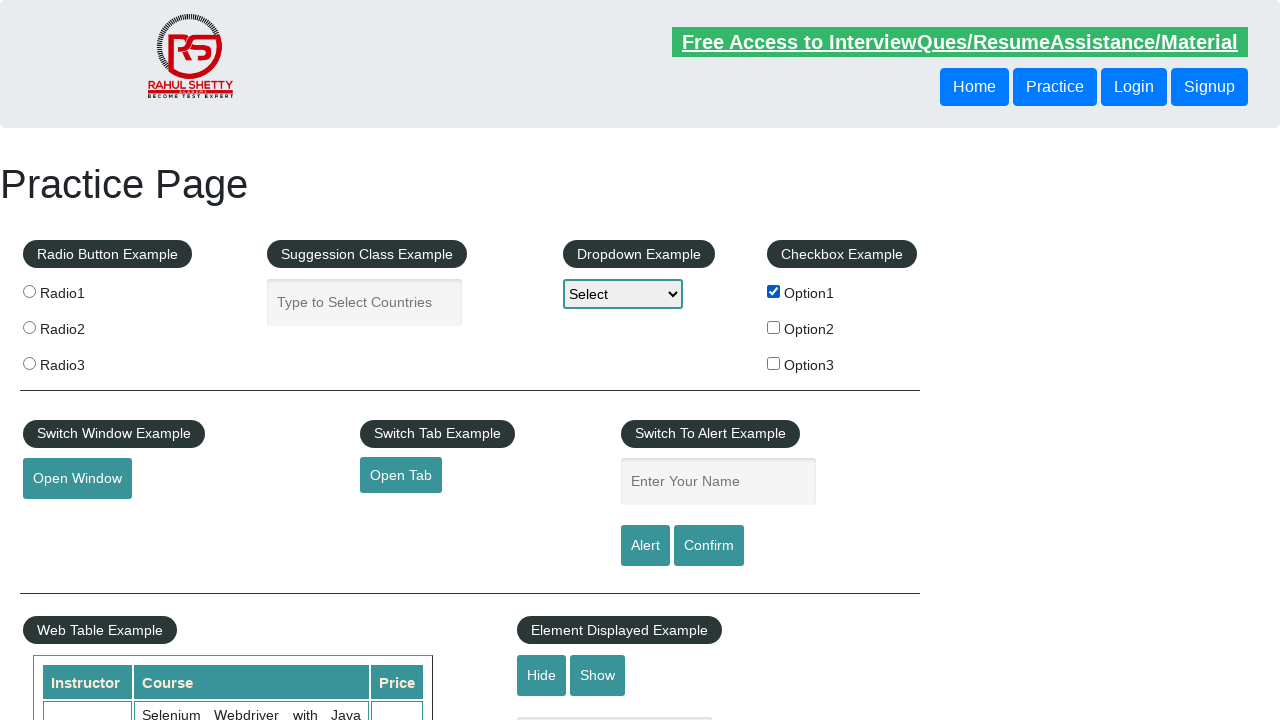